Tests HTML dropdown functionality by clicking to open a dropdown menu and then selecting the Yahoo option from the dropdown items.

Starting URL: http://practice.cydeo.com/dropdown

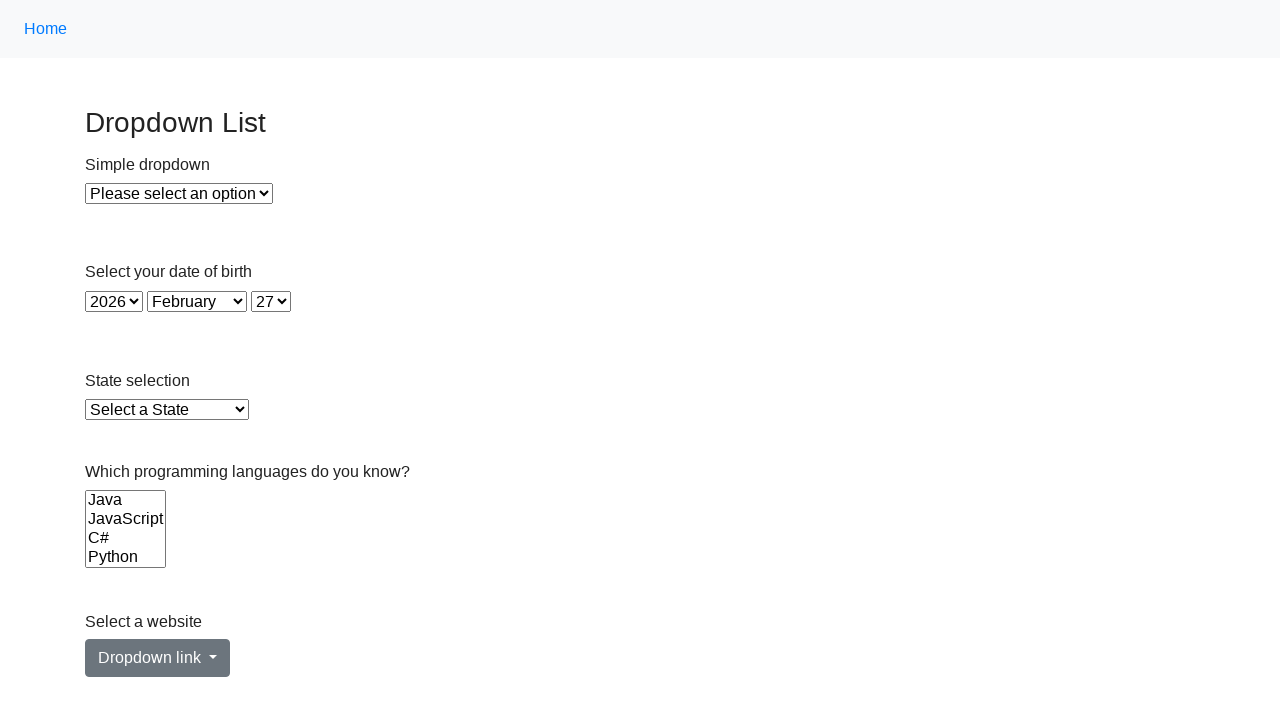

Clicked dropdown menu to open it at (158, 658) on #dropdownMenuLink
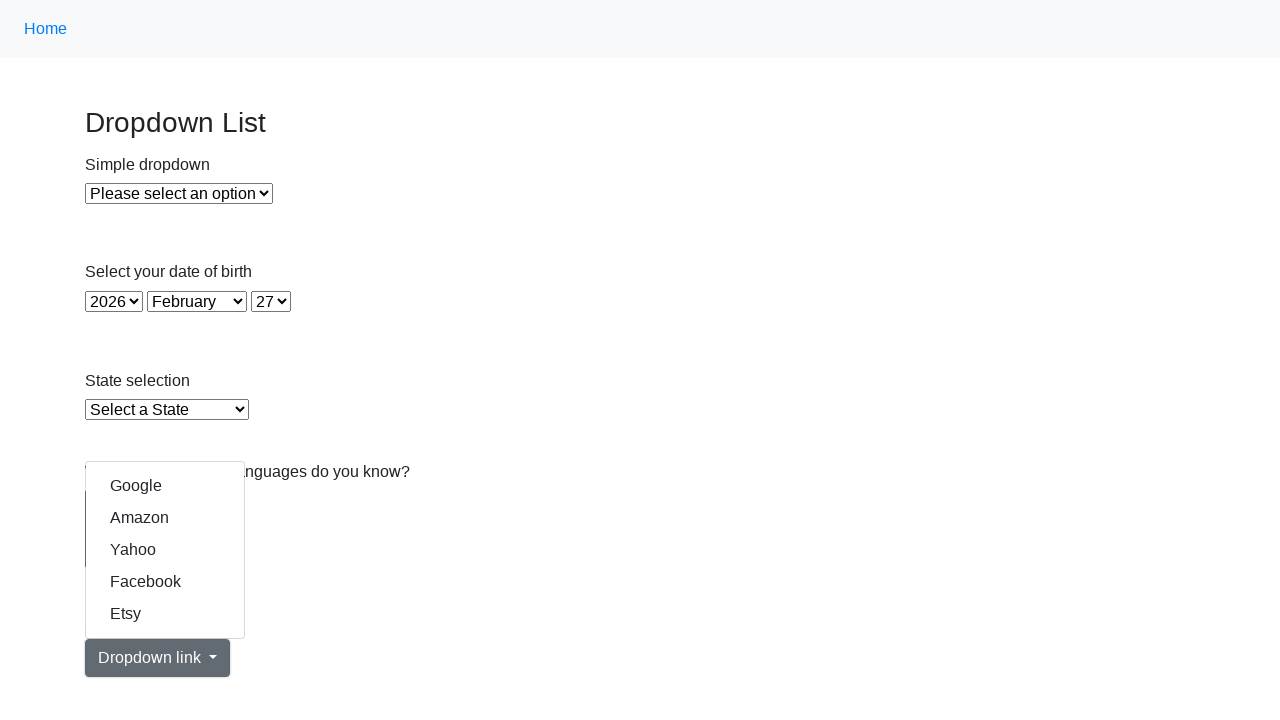

Selected Yahoo option from dropdown menu at (165, 550) on text=Yahoo
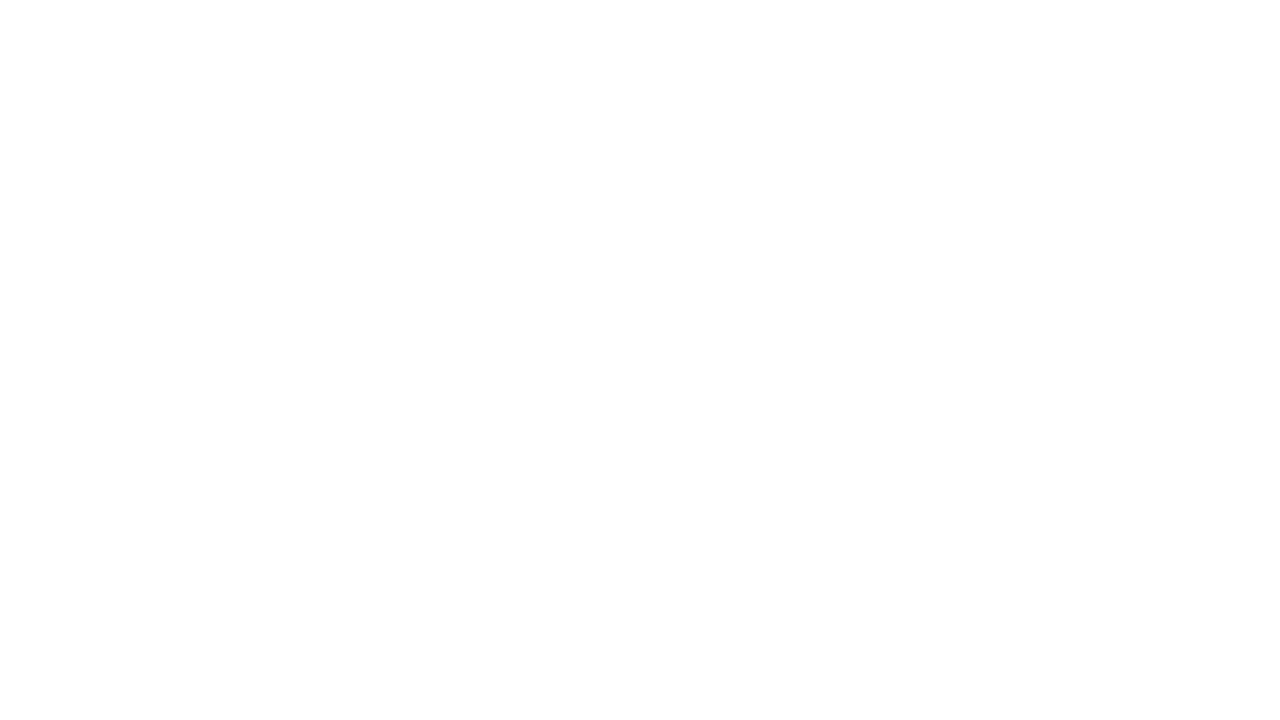

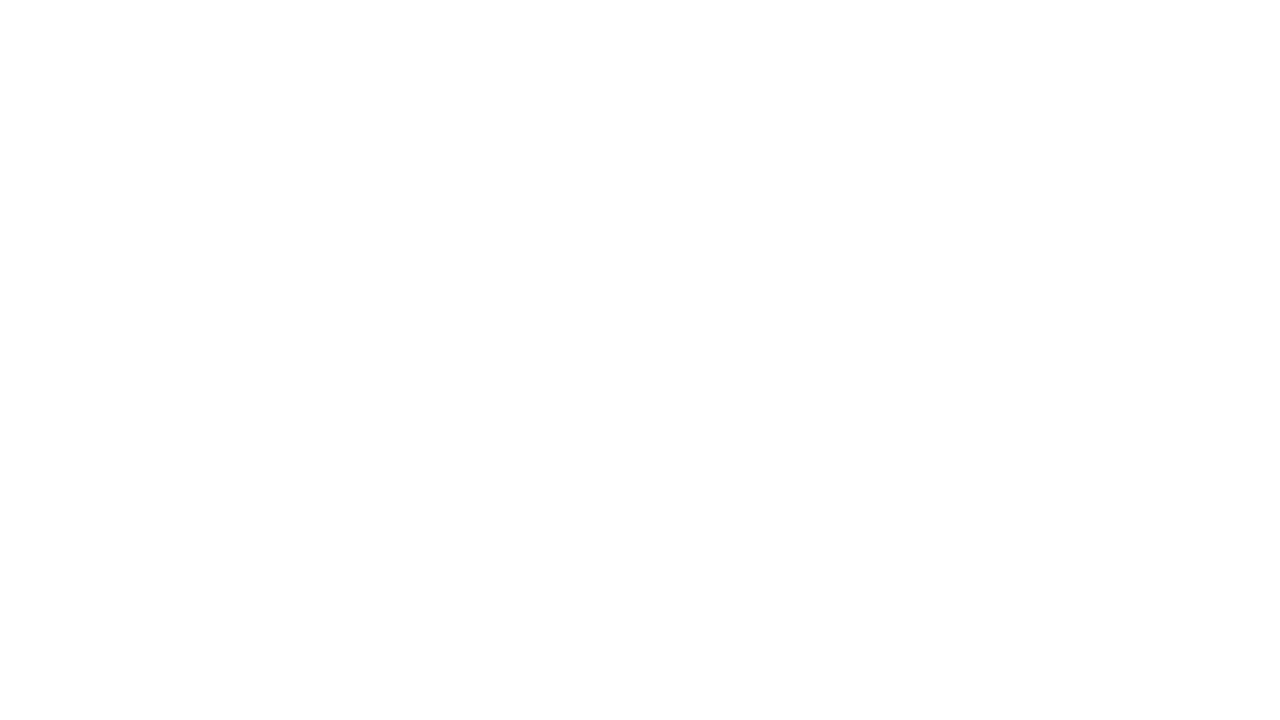